Tests clearing the complete state of all items by checking and then unchecking the toggle-all

Starting URL: https://demo.playwright.dev/todomvc

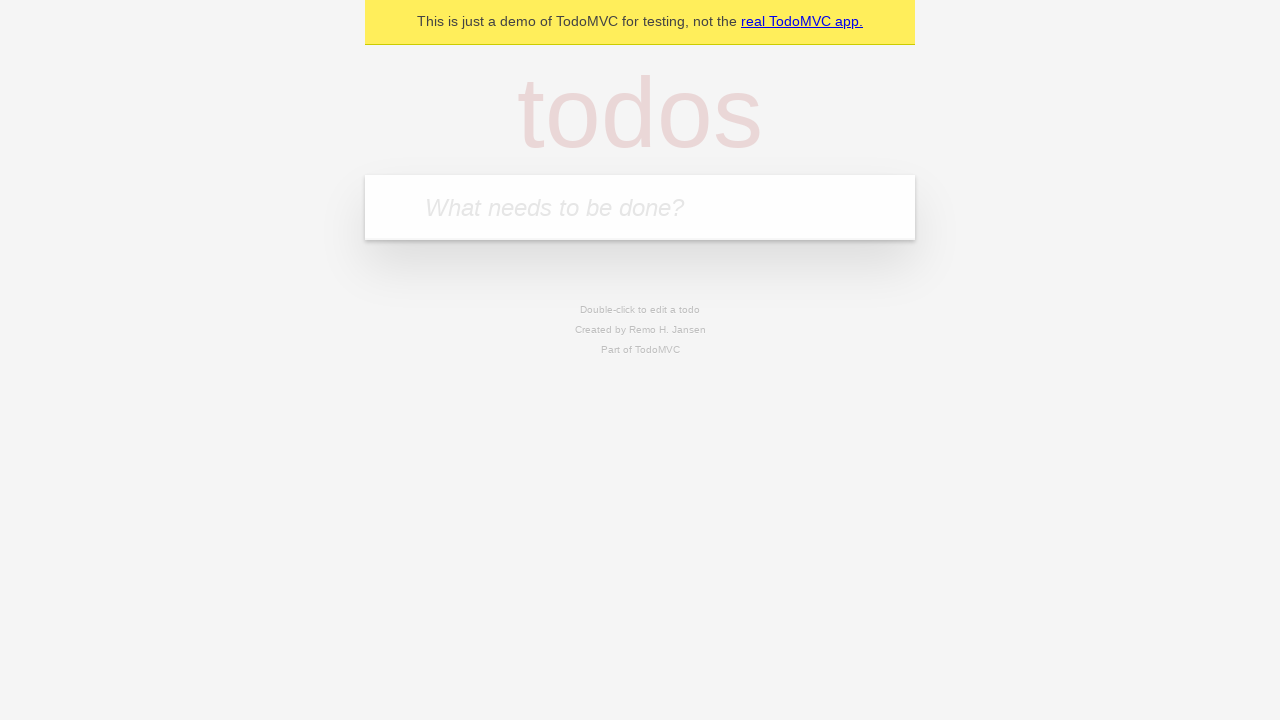

Filled new todo field with 'buy some cheese' on .new-todo
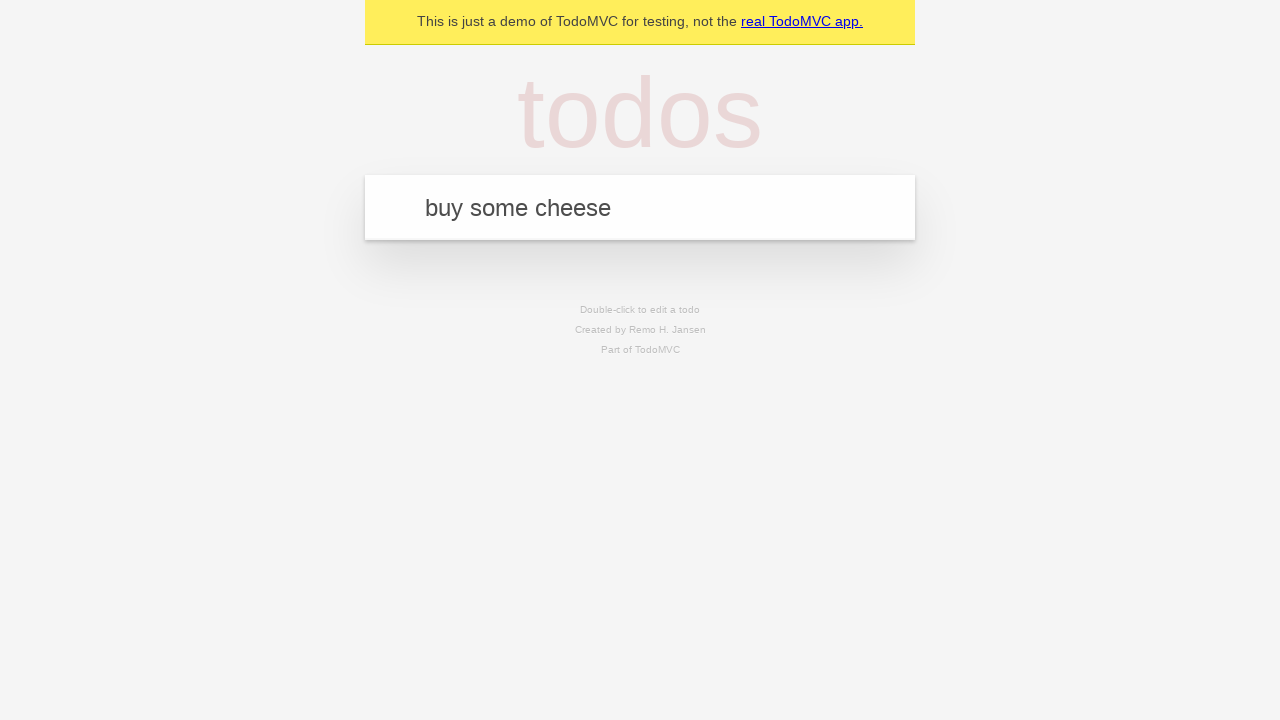

Pressed Enter to create first todo on .new-todo
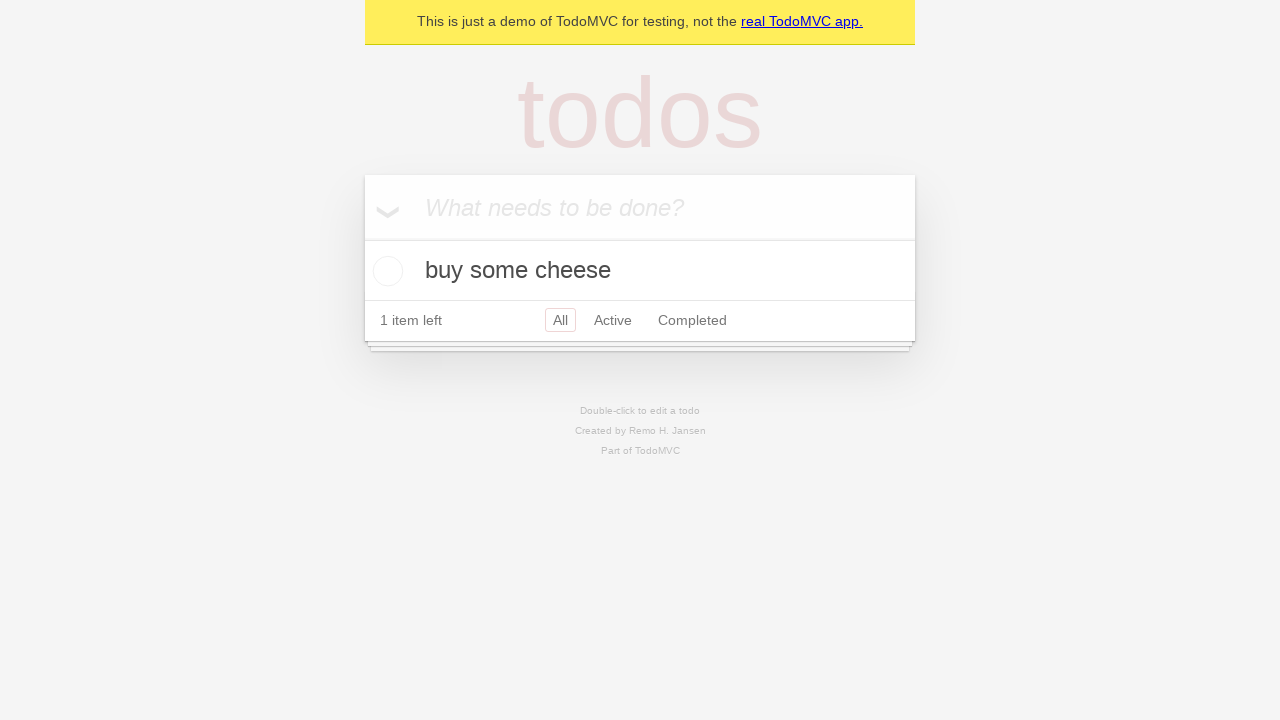

Filled new todo field with 'feed the cat' on .new-todo
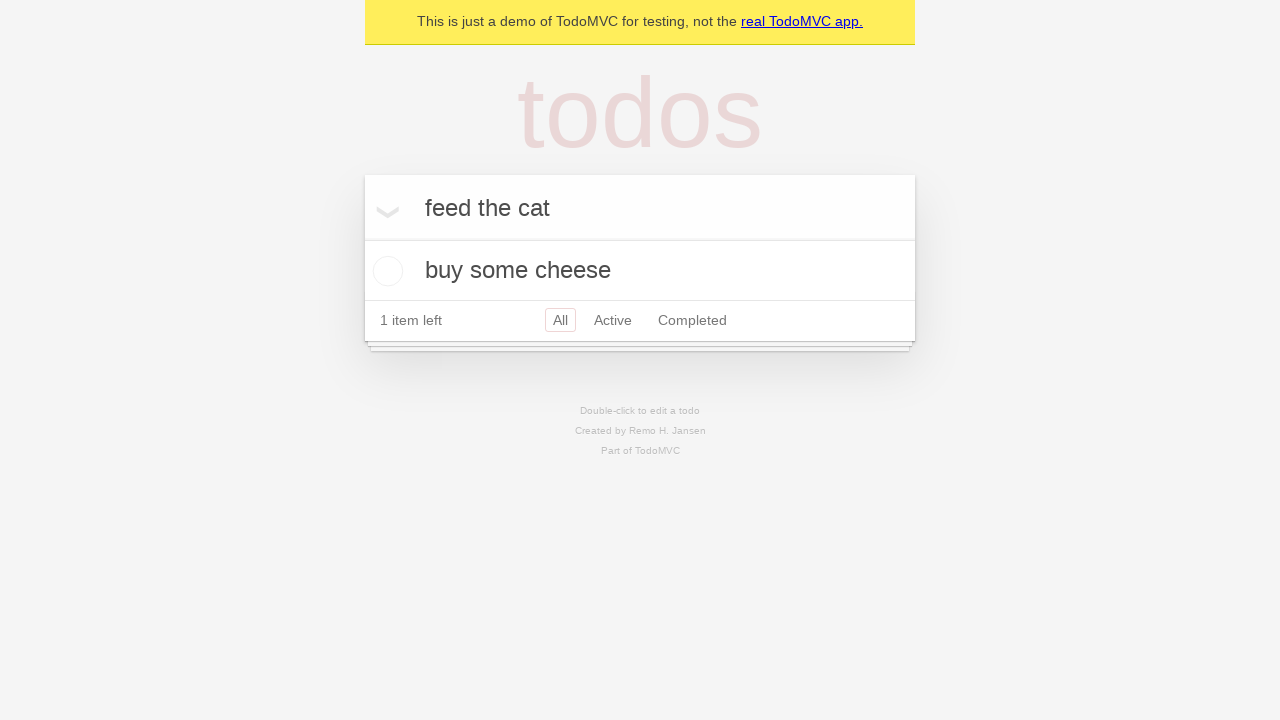

Pressed Enter to create second todo on .new-todo
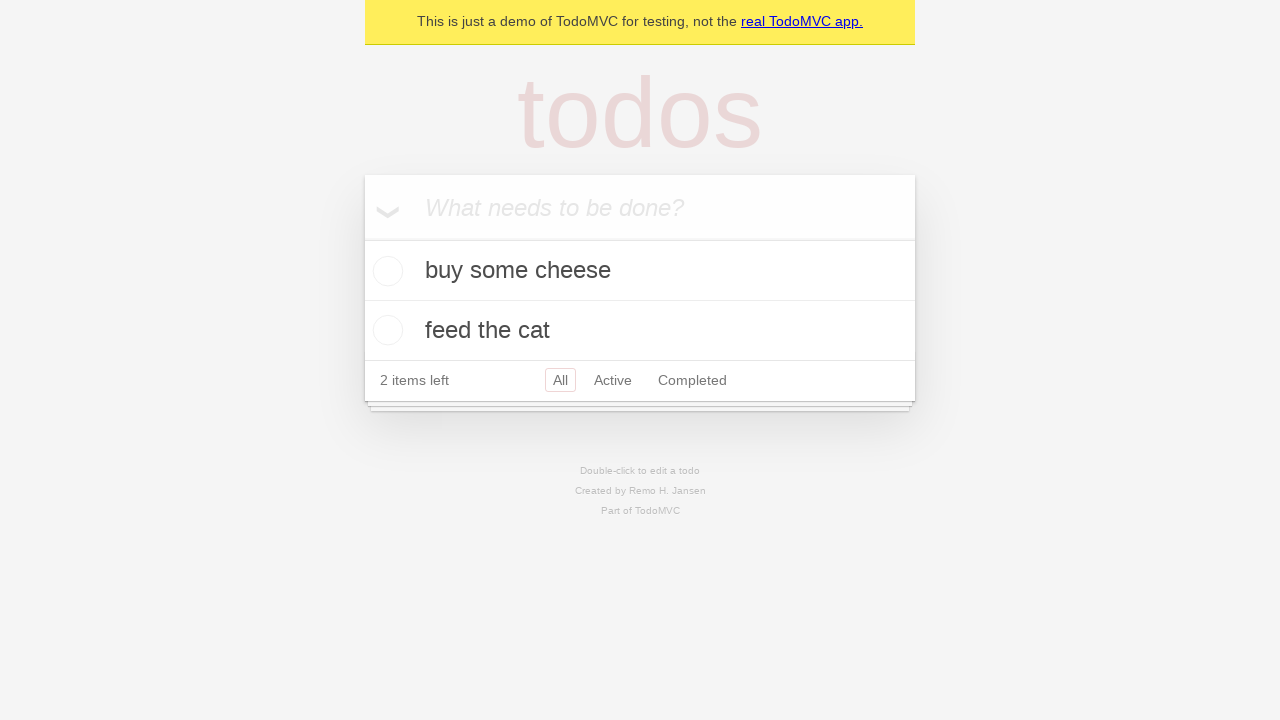

Filled new todo field with 'book a doctors appointment' on .new-todo
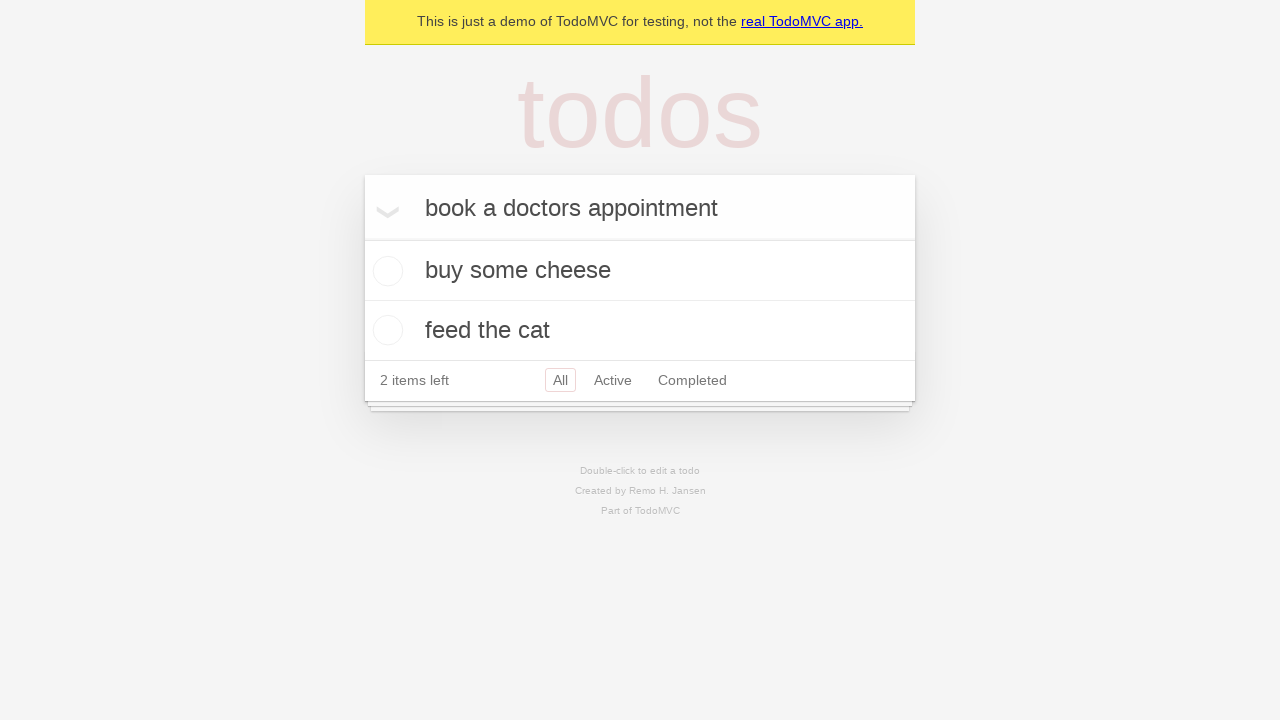

Pressed Enter to create third todo on .new-todo
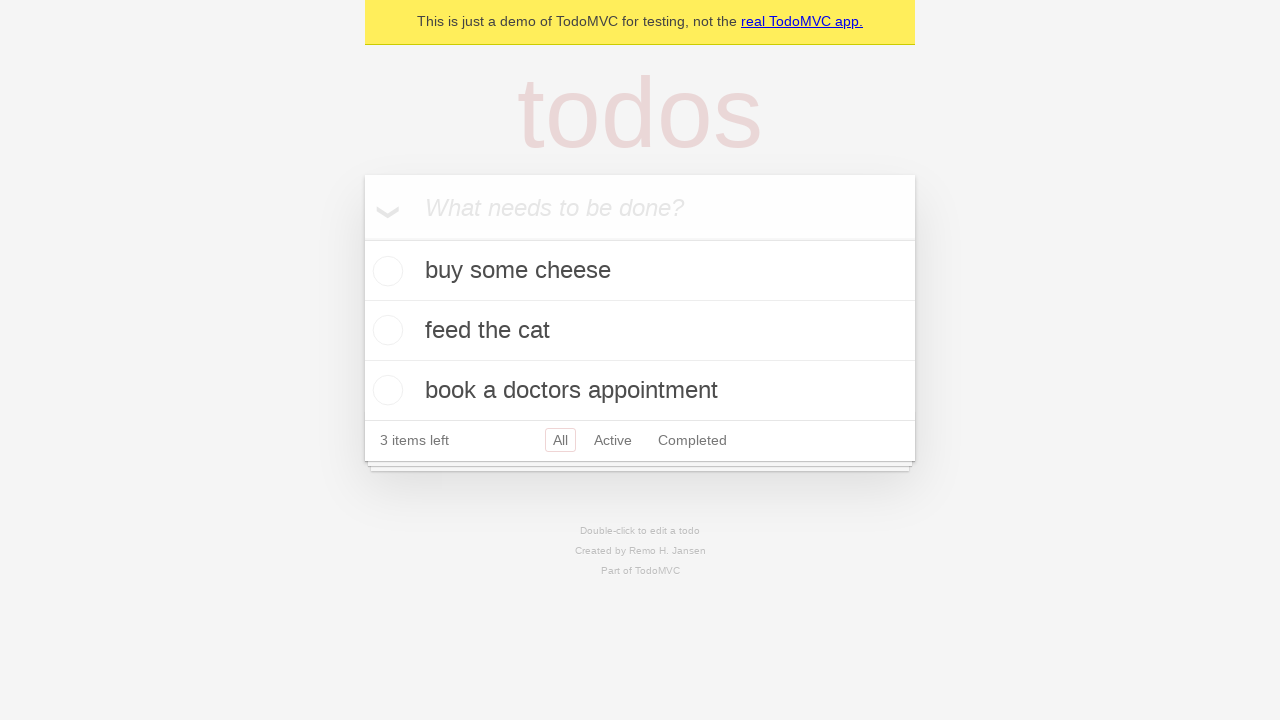

Checked toggle-all to mark all todos as complete at (362, 238) on .toggle-all
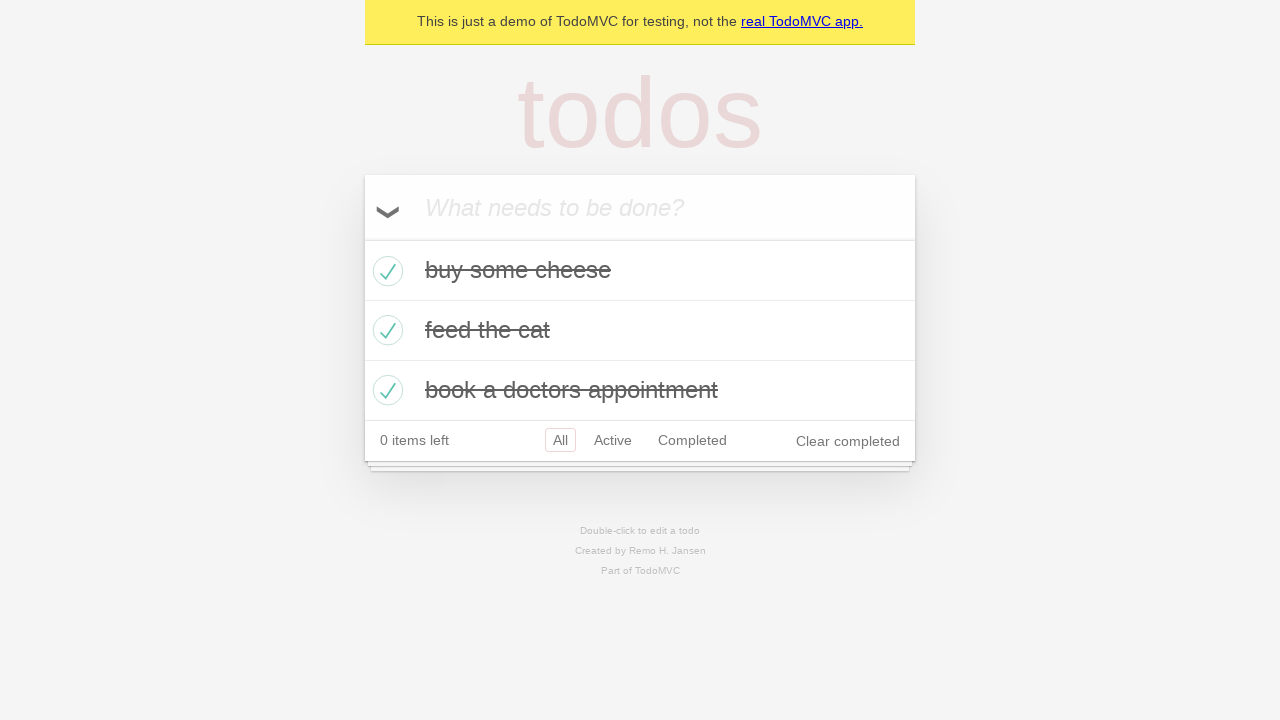

Unchecked toggle-all to clear complete state of all todos at (362, 238) on .toggle-all
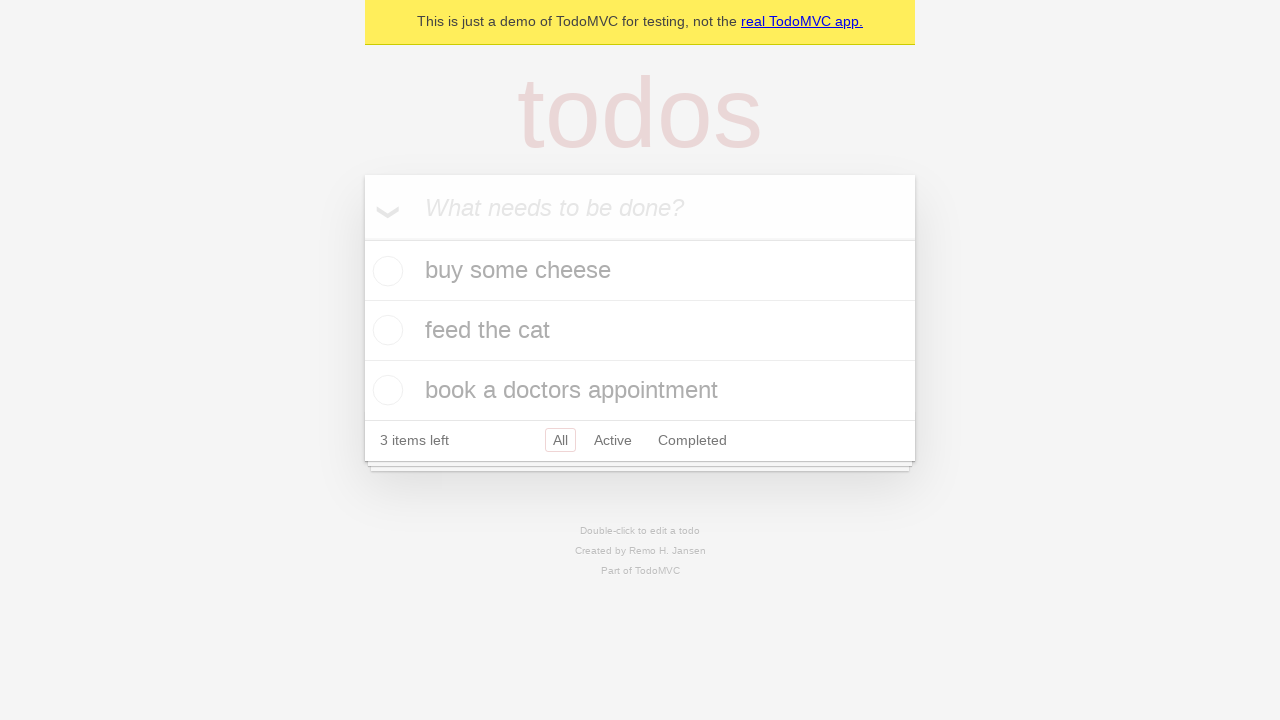

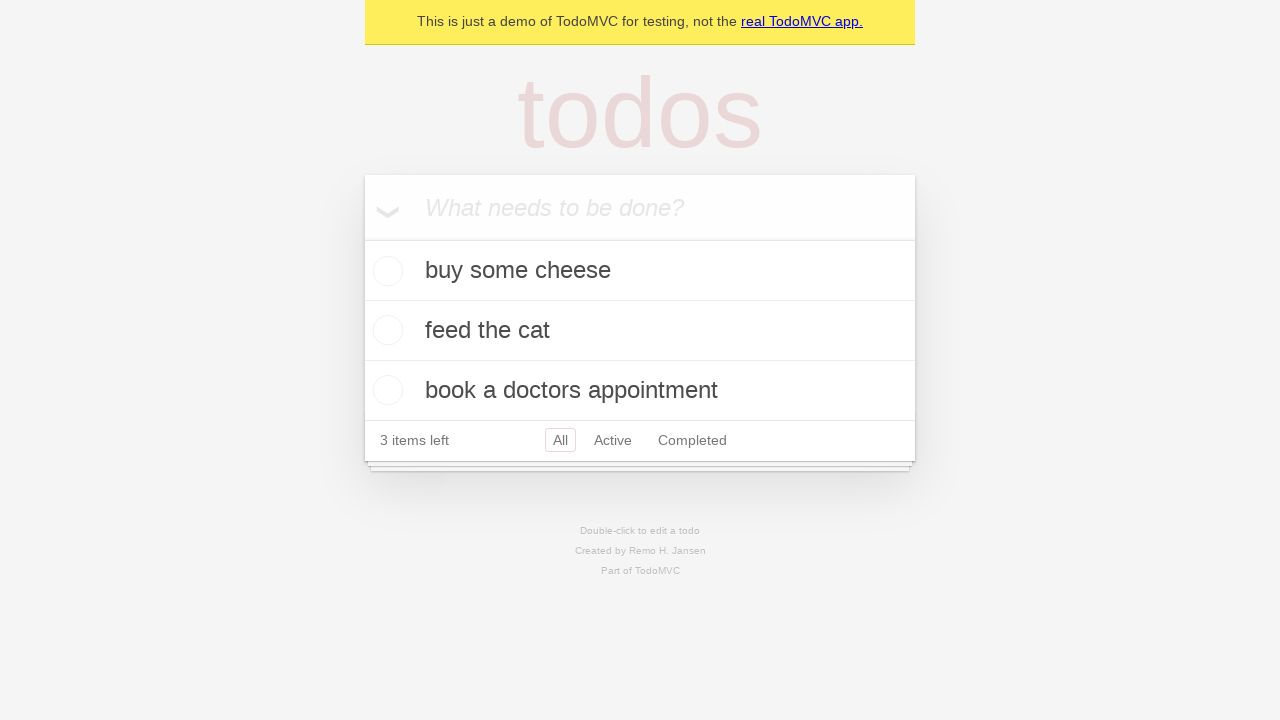